Tests jQuery UI draggable and droppable interaction by accessing drag and drop elements within an iframe

Starting URL: http://jqueryui.com/droppable/

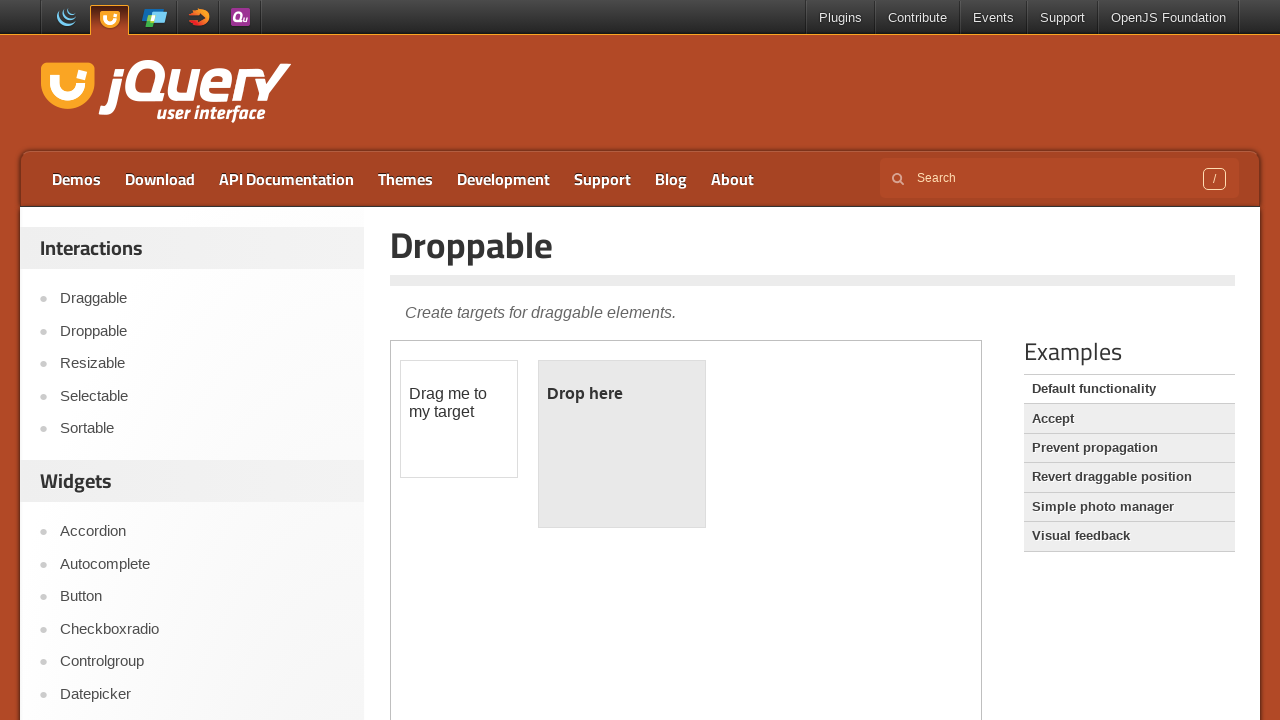

Located the iframe containing the drag and drop demo
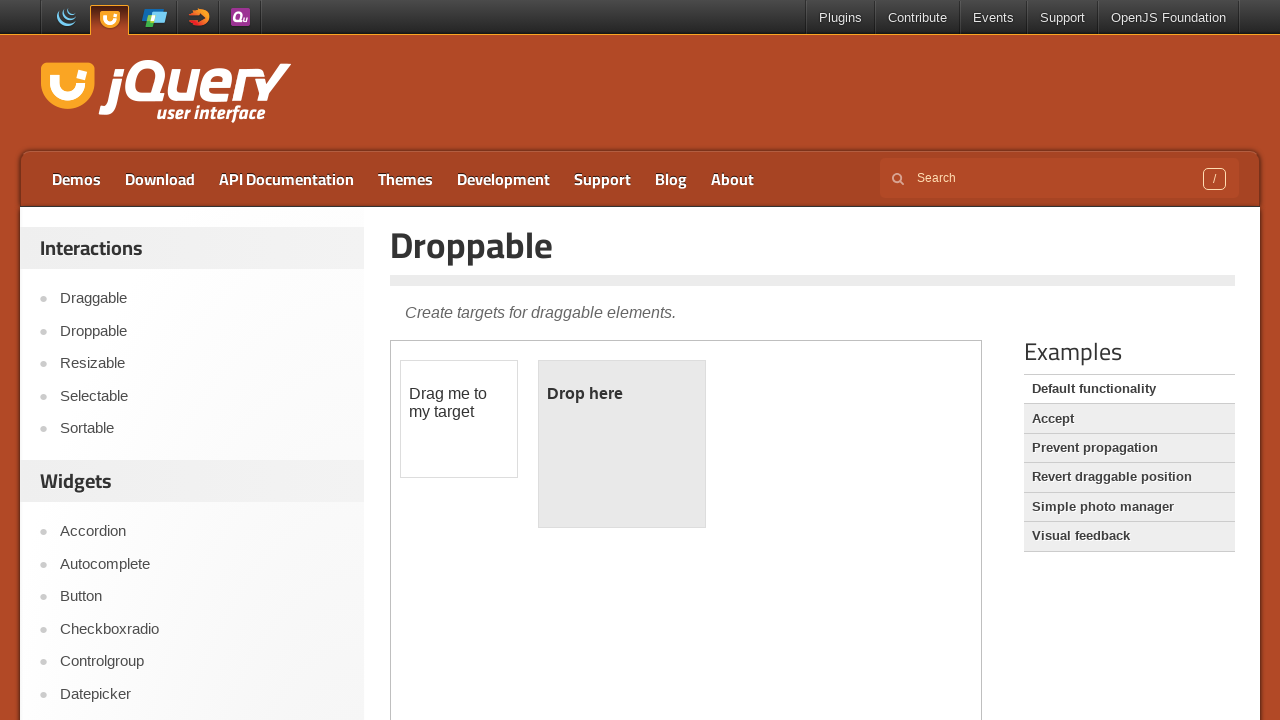

Located the draggable element with ID 'draggable'
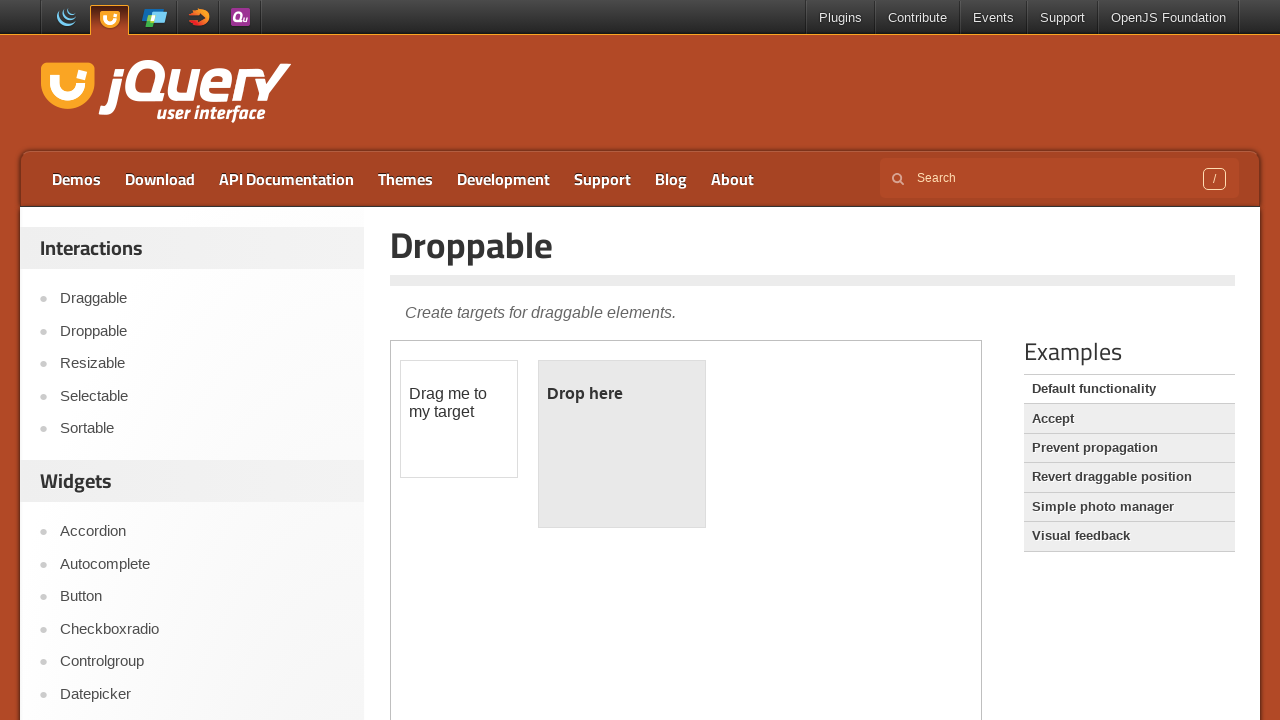

Located the droppable element with ID 'droppable'
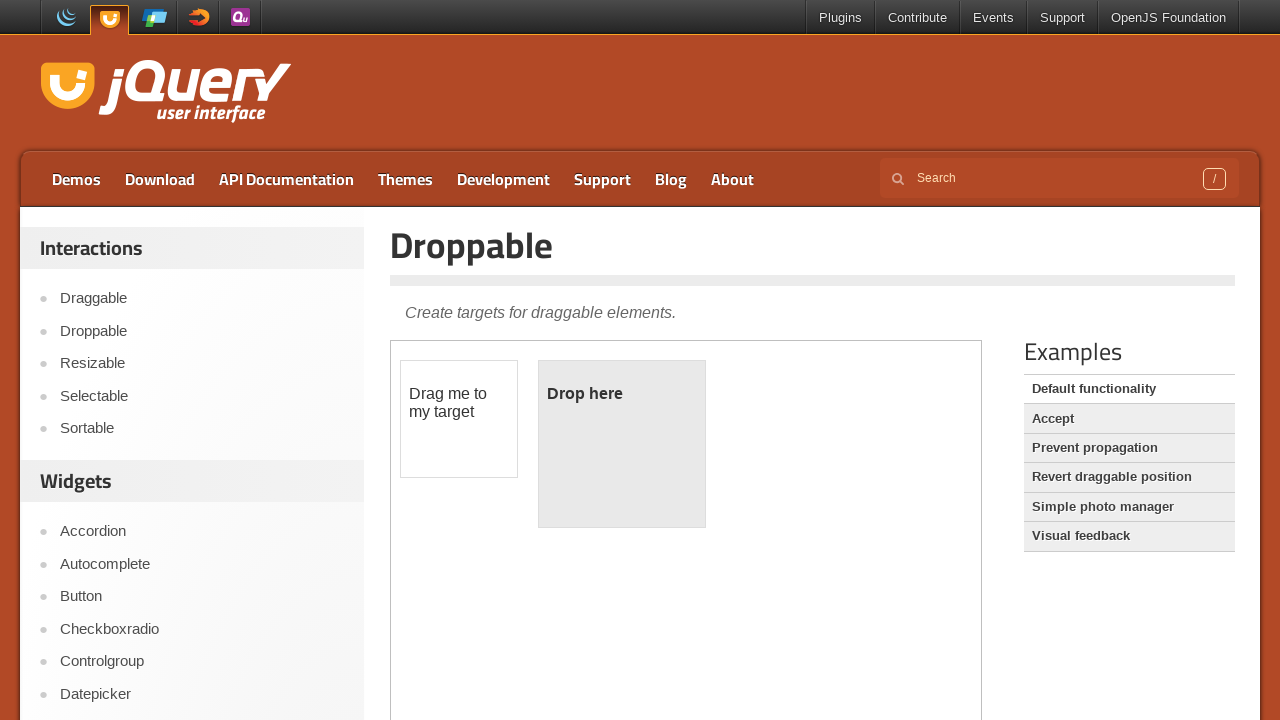

Dragged the draggable element onto the droppable element at (622, 444)
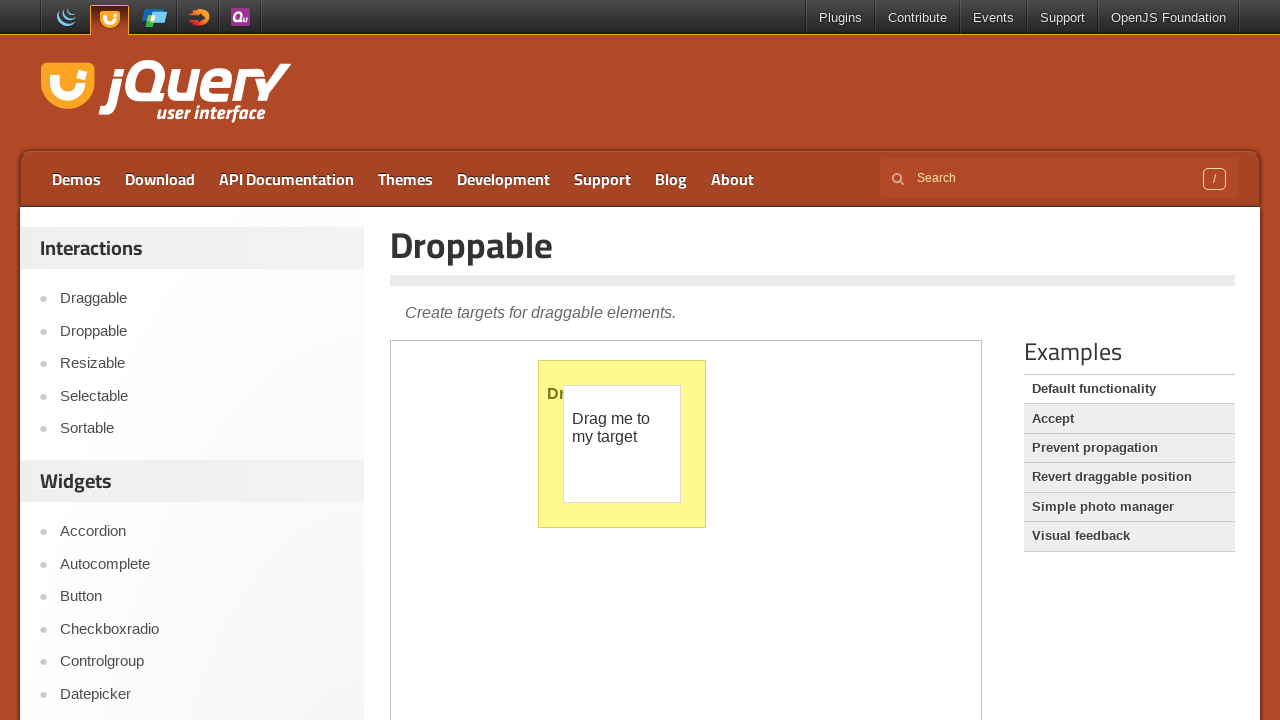

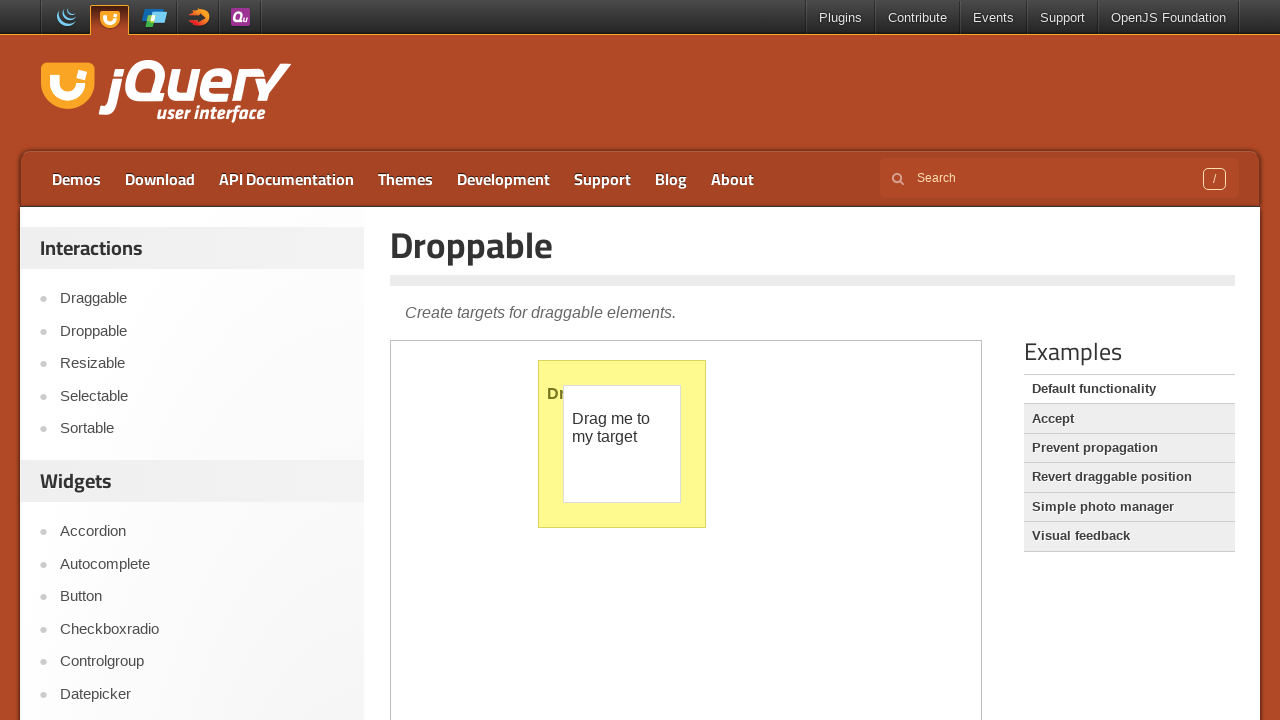